Tests opening a new tab by clicking a button, switching to the new tab, verifying its header content, and closing the new tab

Starting URL: https://formy-project.herokuapp.com/switch-window

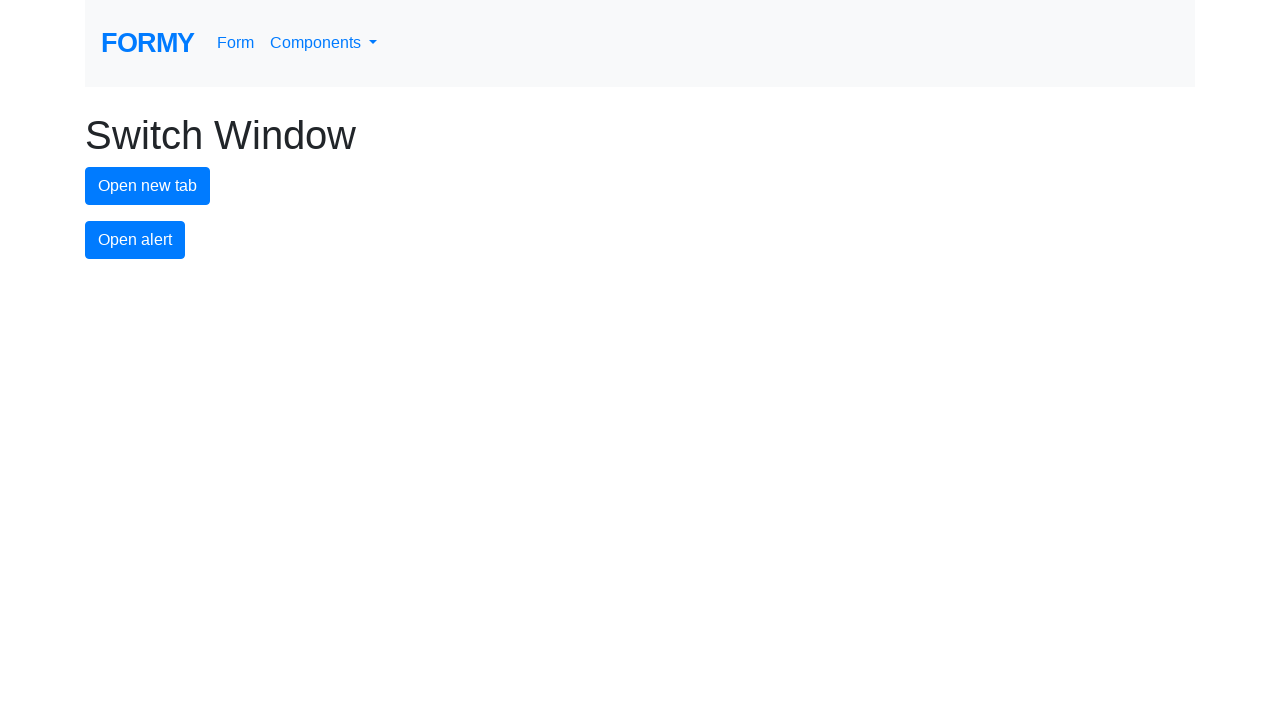

Located h1 header element on initial page
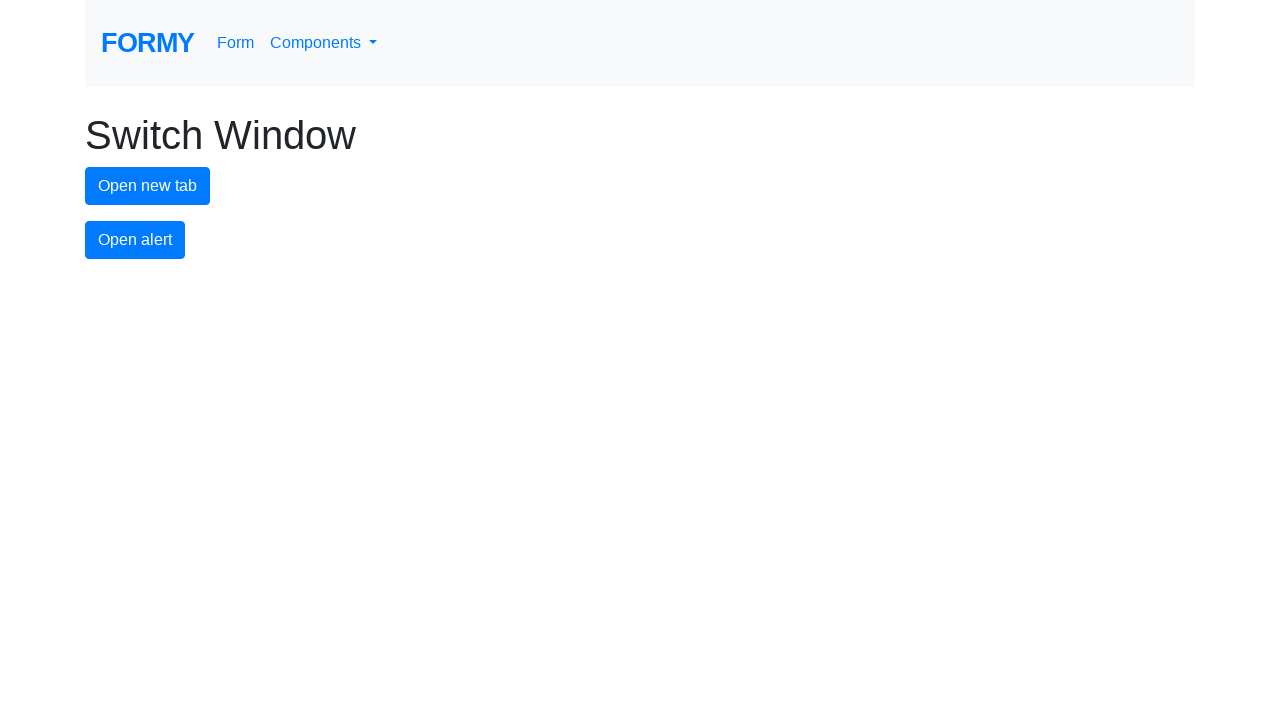

Verified initial page header contains 'Switch Window'
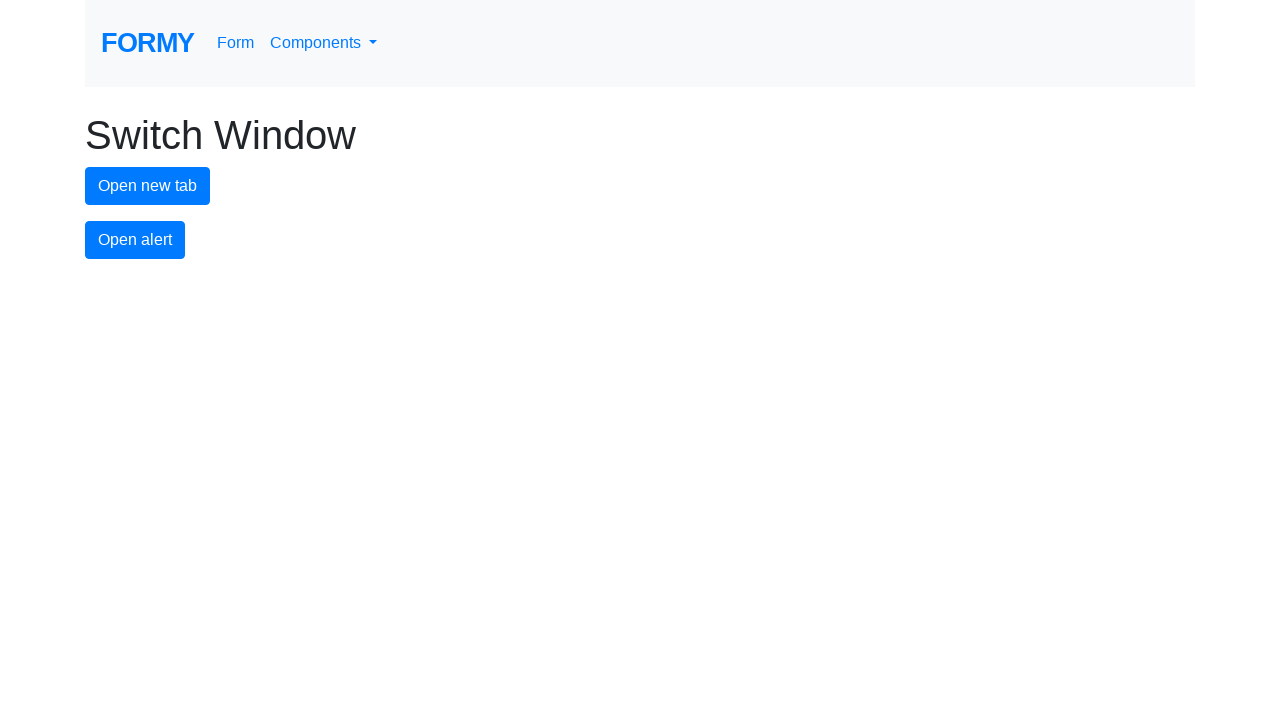

Clicked new tab button to open a new tab at (148, 186) on #new-tab-button
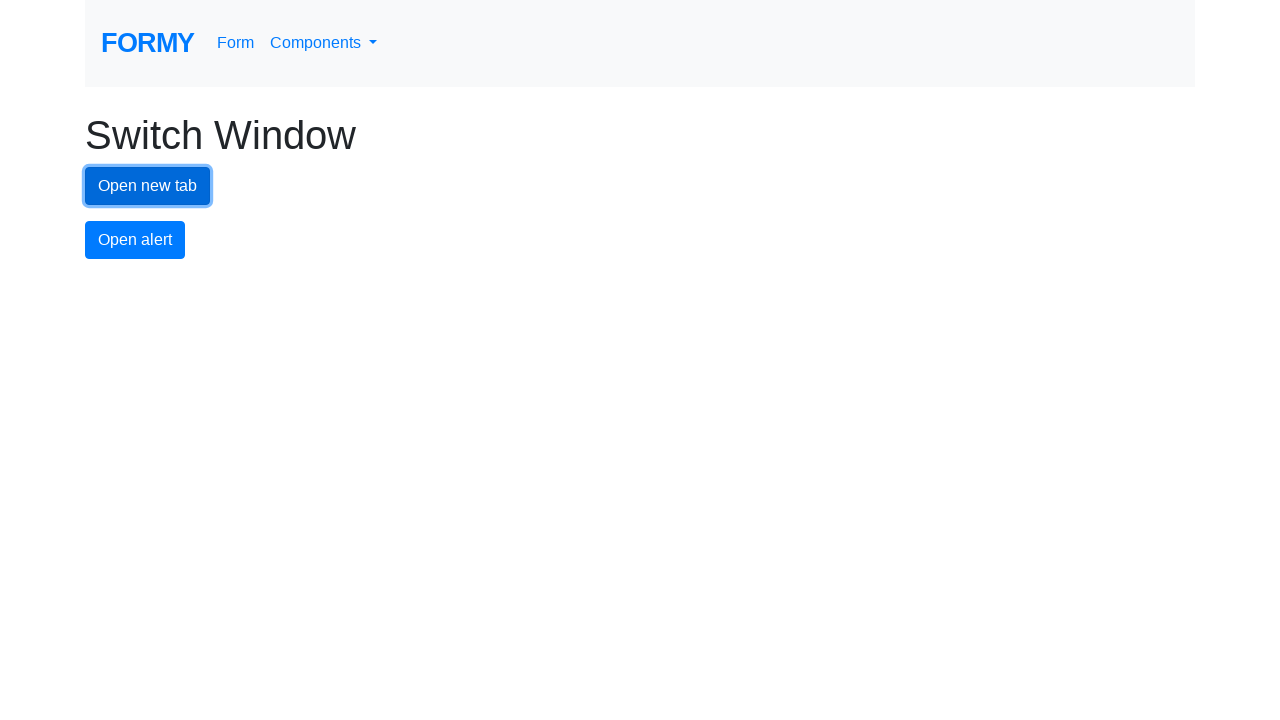

Captured reference to new tab page
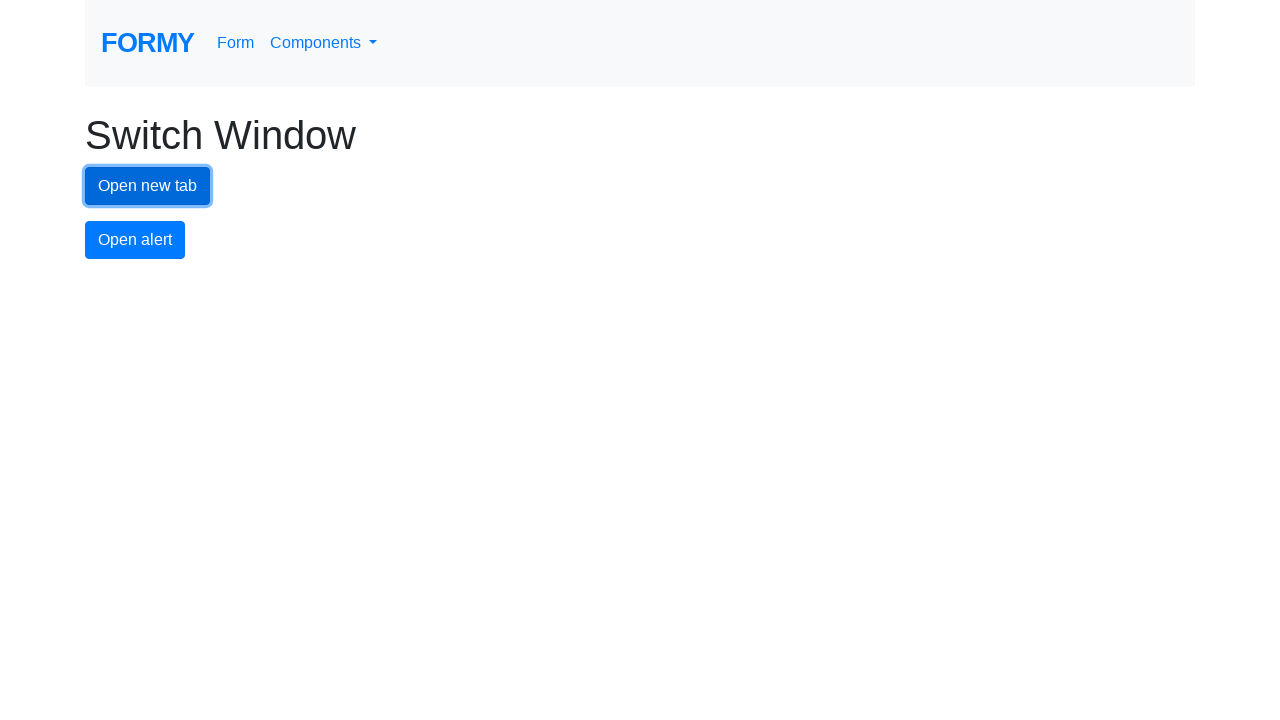

New tab page finished loading
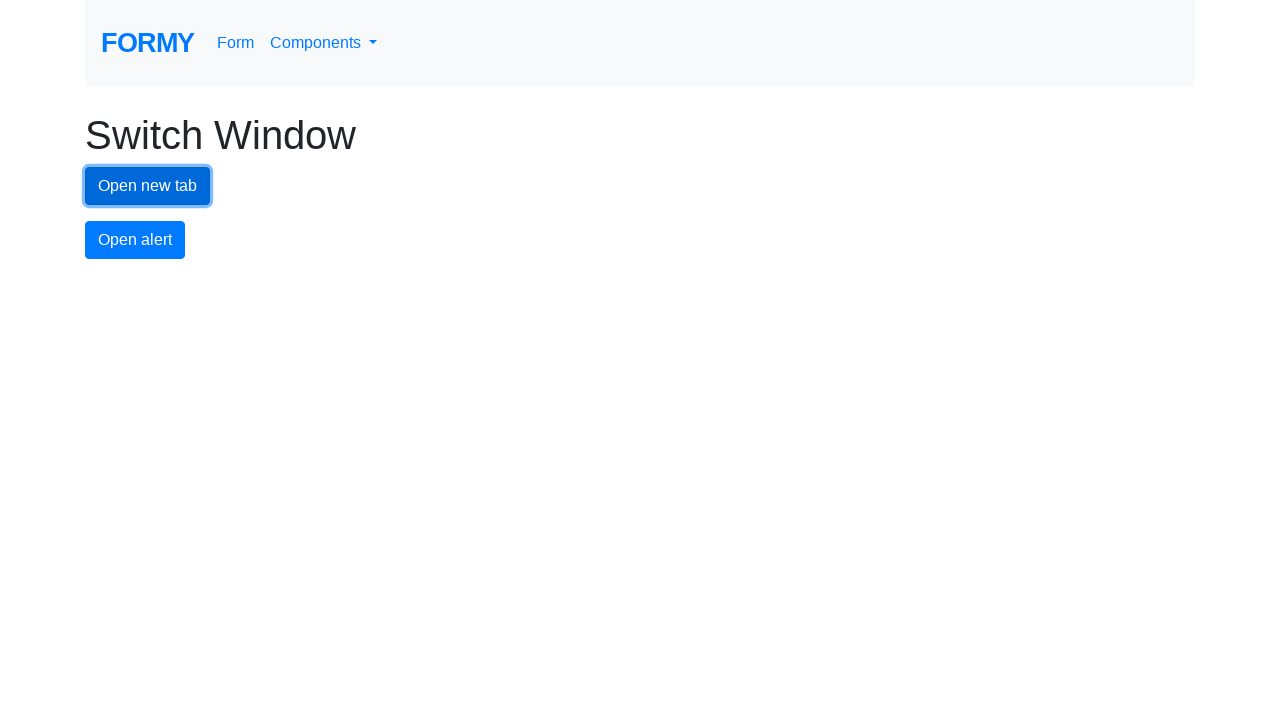

Located h1 header element on new tab
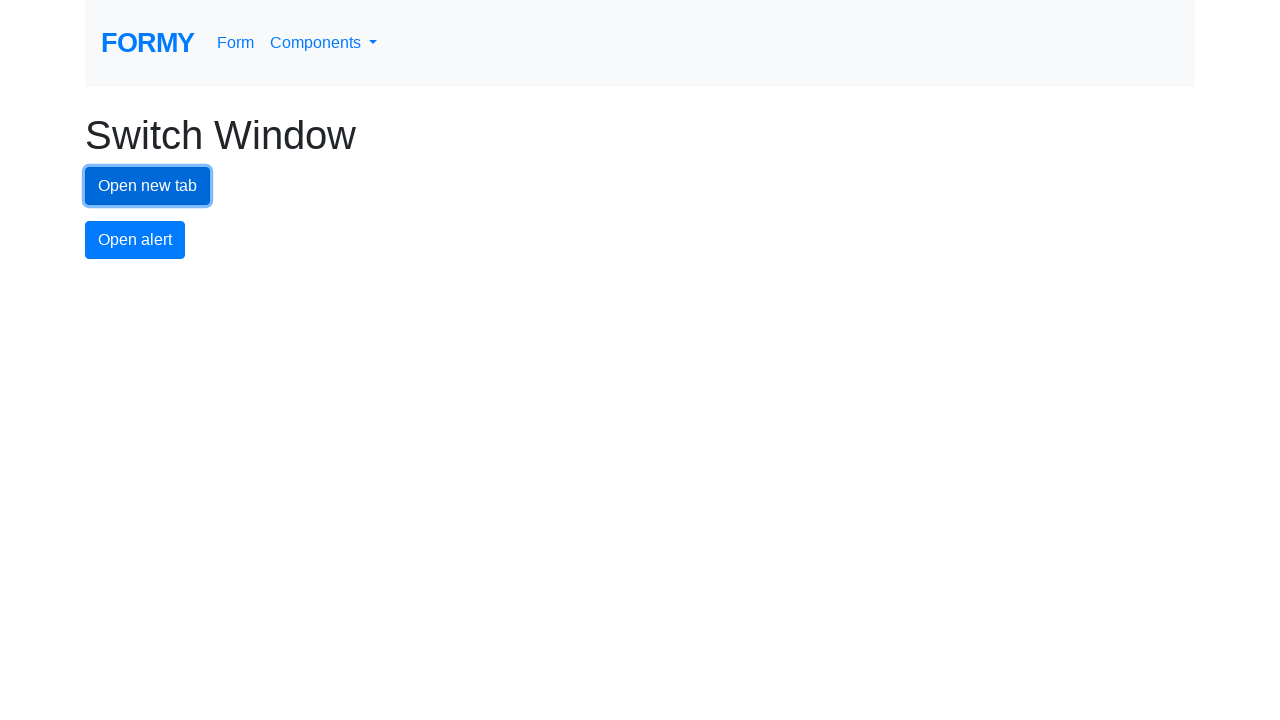

Verified new tab header contains 'Welcome to Formy'
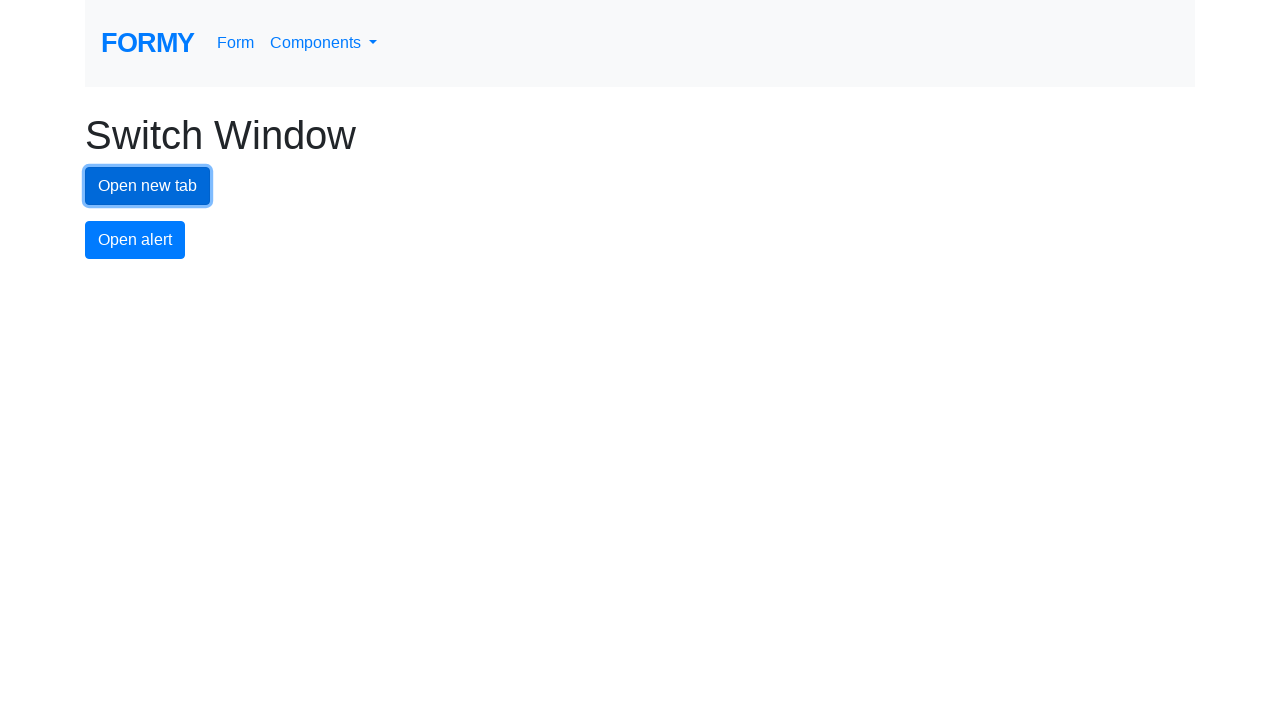

Closed the new tab
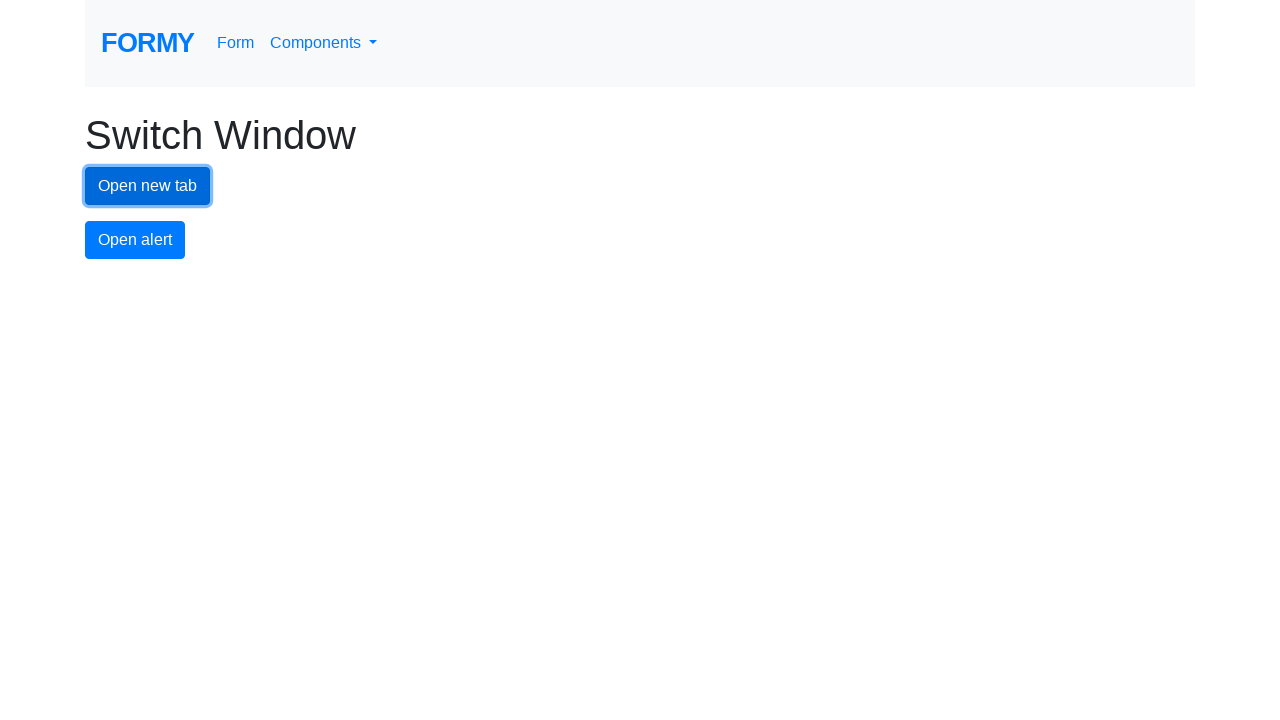

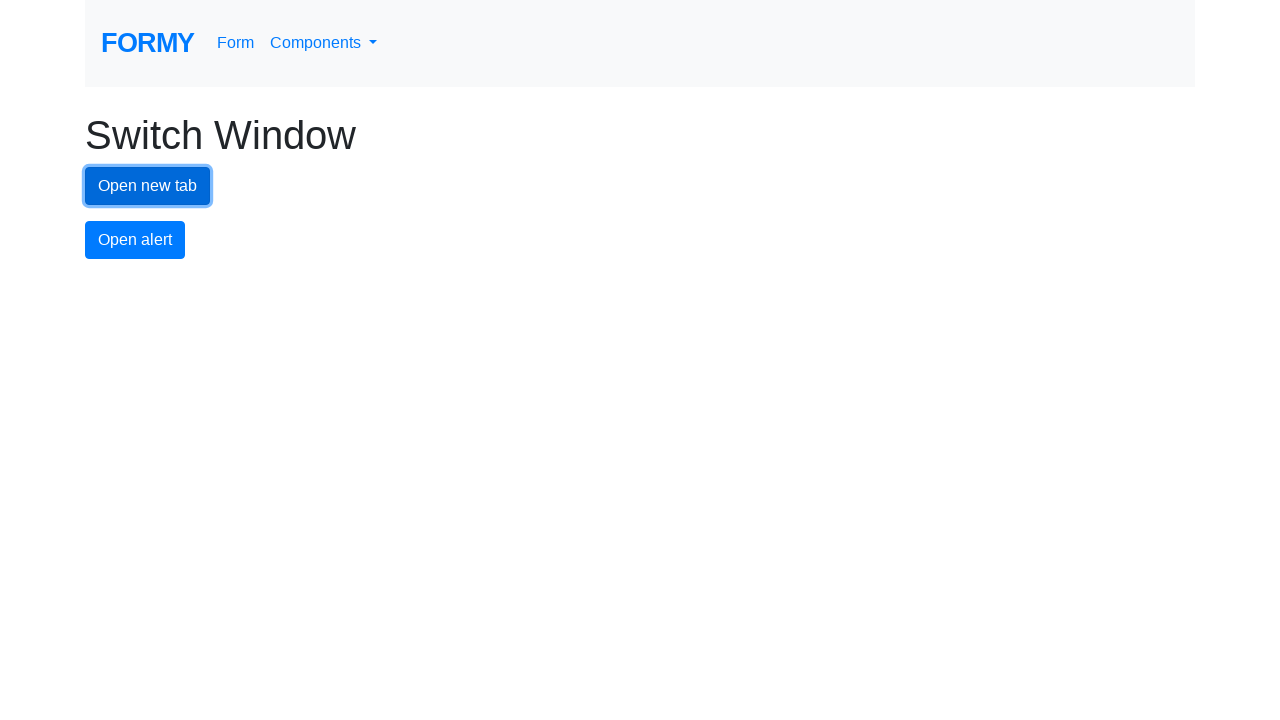